Basic browser launch test that navigates to Rahul Shetty Academy homepage to verify the page loads successfully

Starting URL: https://rahulshettyacademy.com/

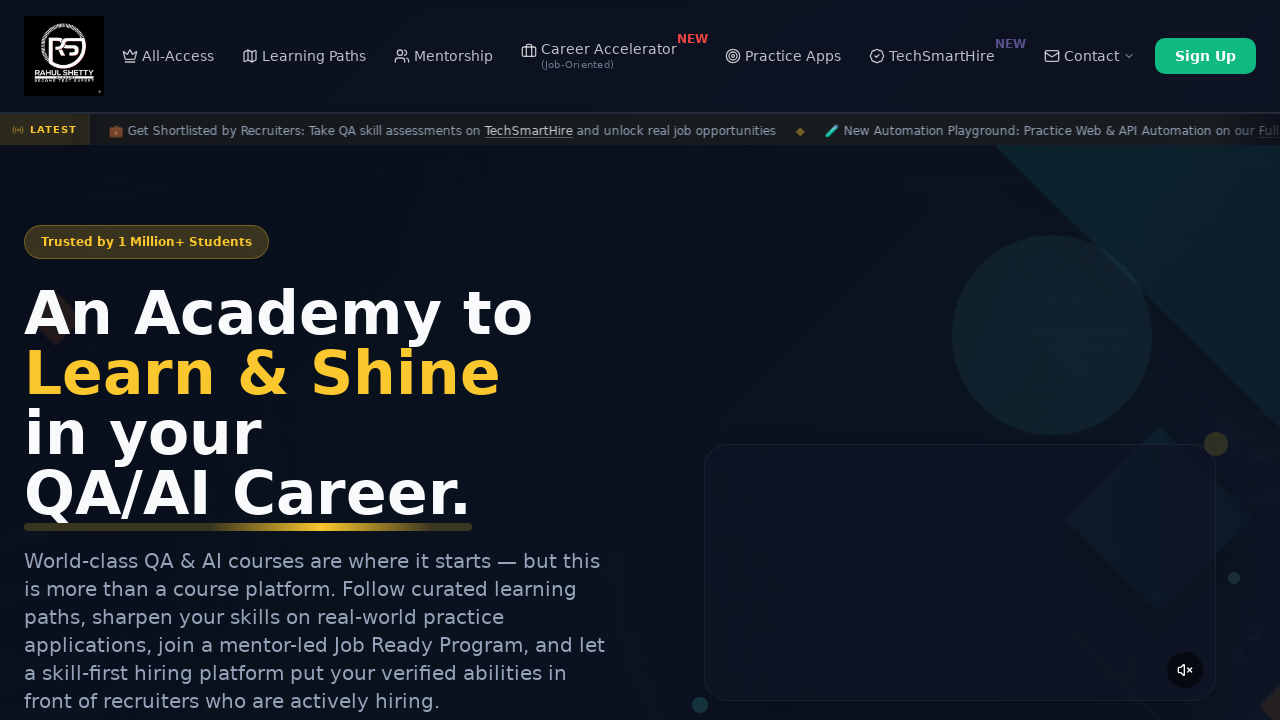

Waited for page DOM content to load on Rahul Shetty Academy homepage
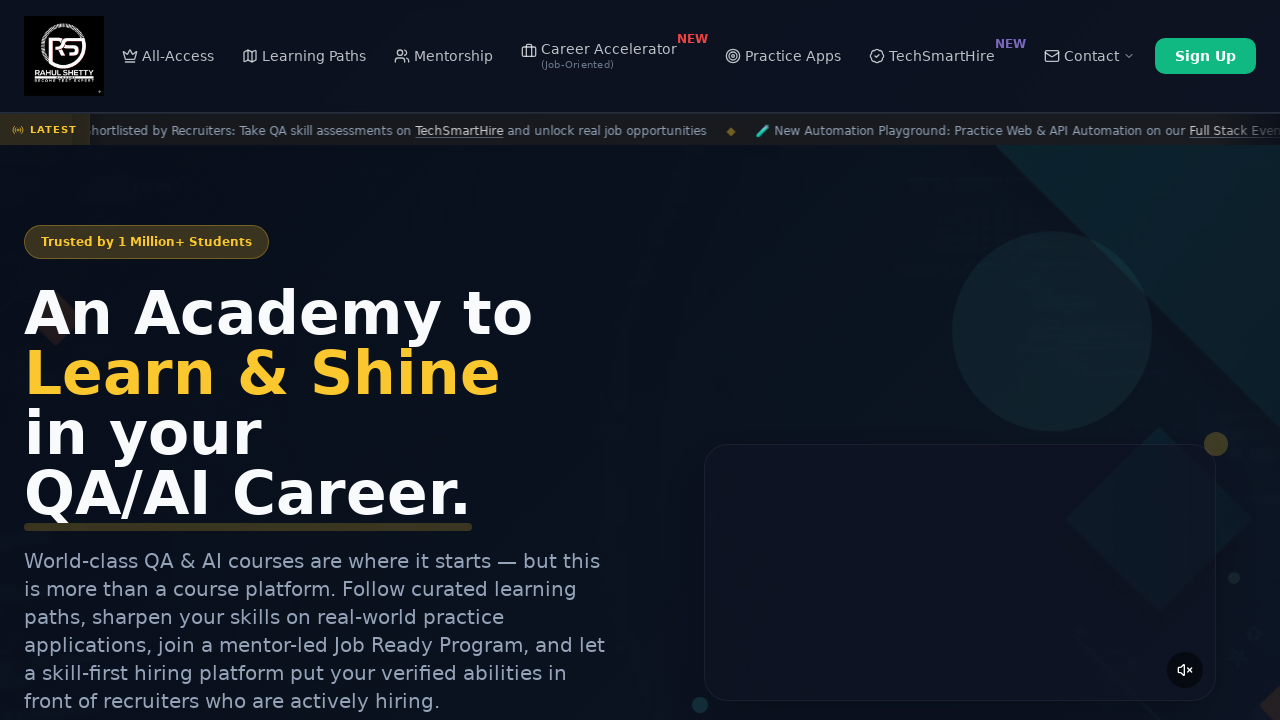

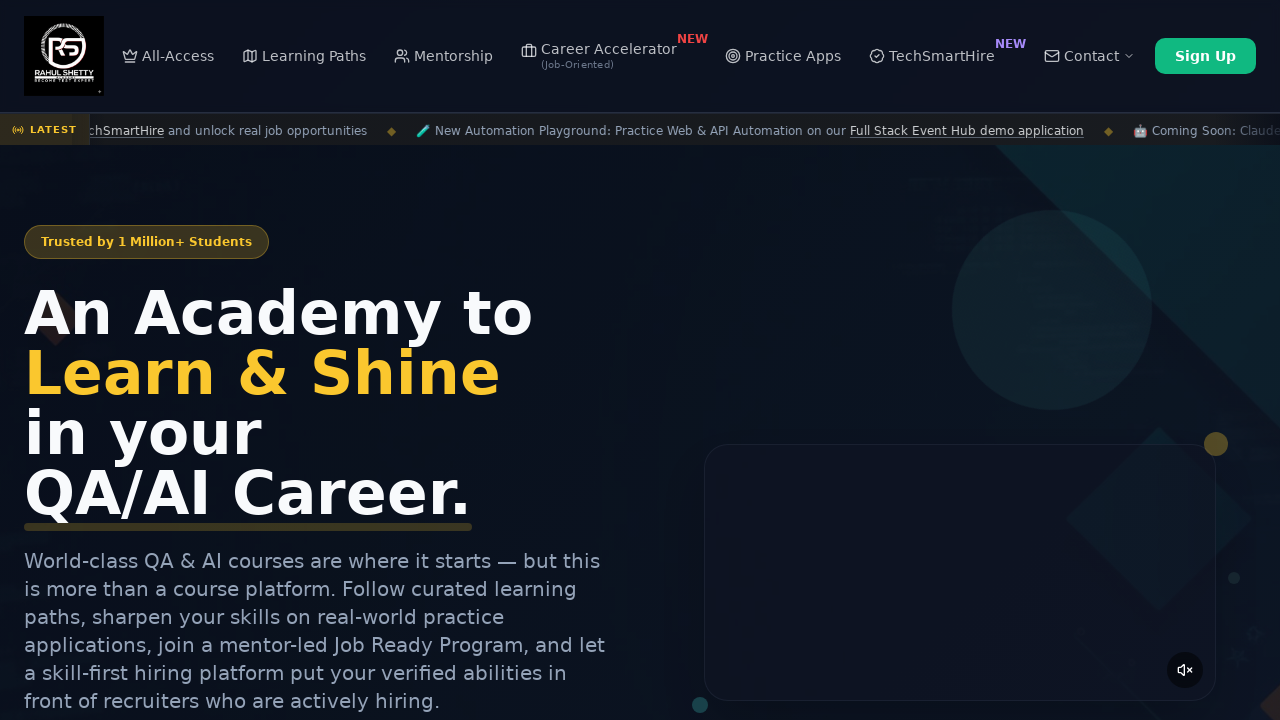